Tests that todo data persists after page reload, including completion state

Starting URL: https://demo.playwright.dev/todomvc

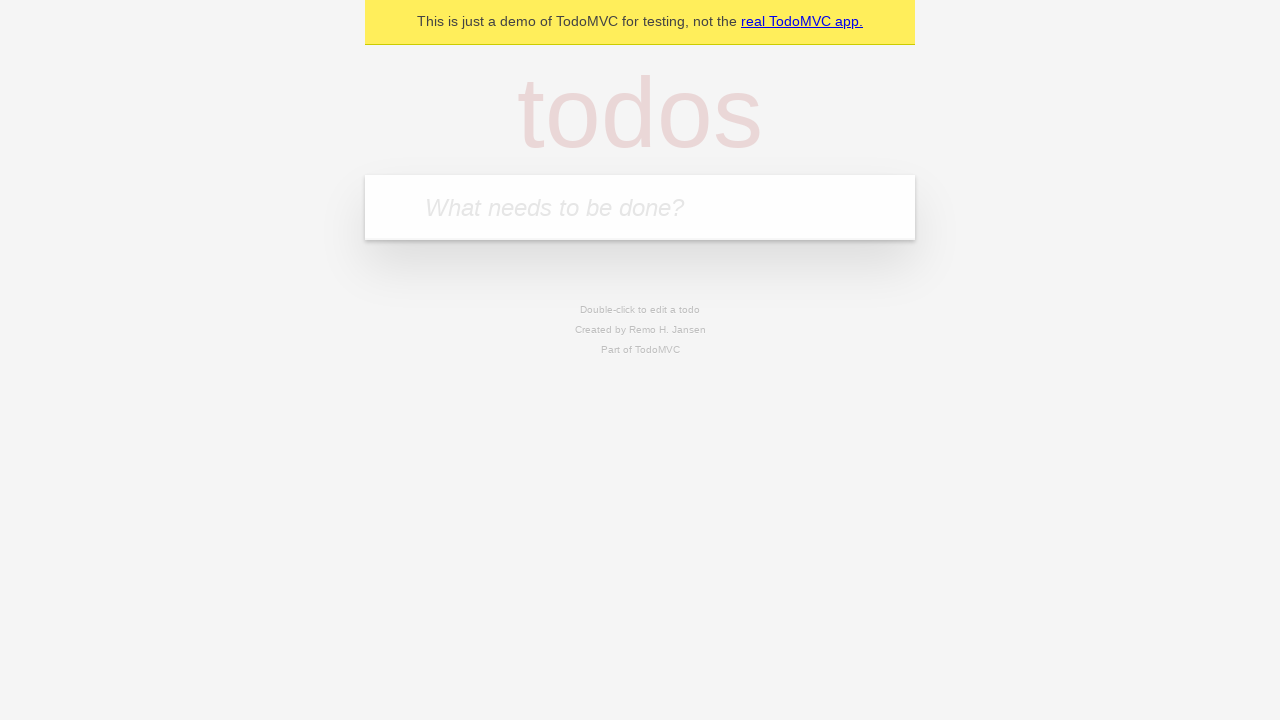

Located the 'What needs to be done?' input field
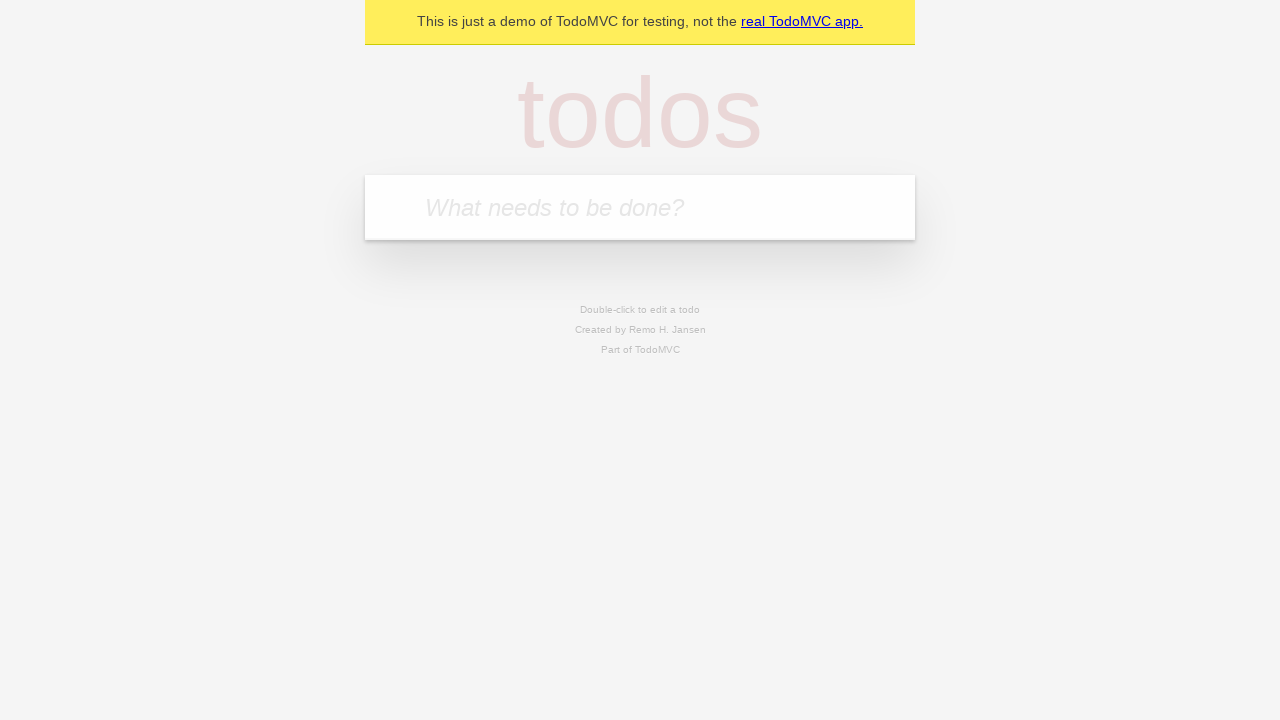

Filled todo input with 'buy some cheese' on internal:attr=[placeholder="What needs to be done?"i]
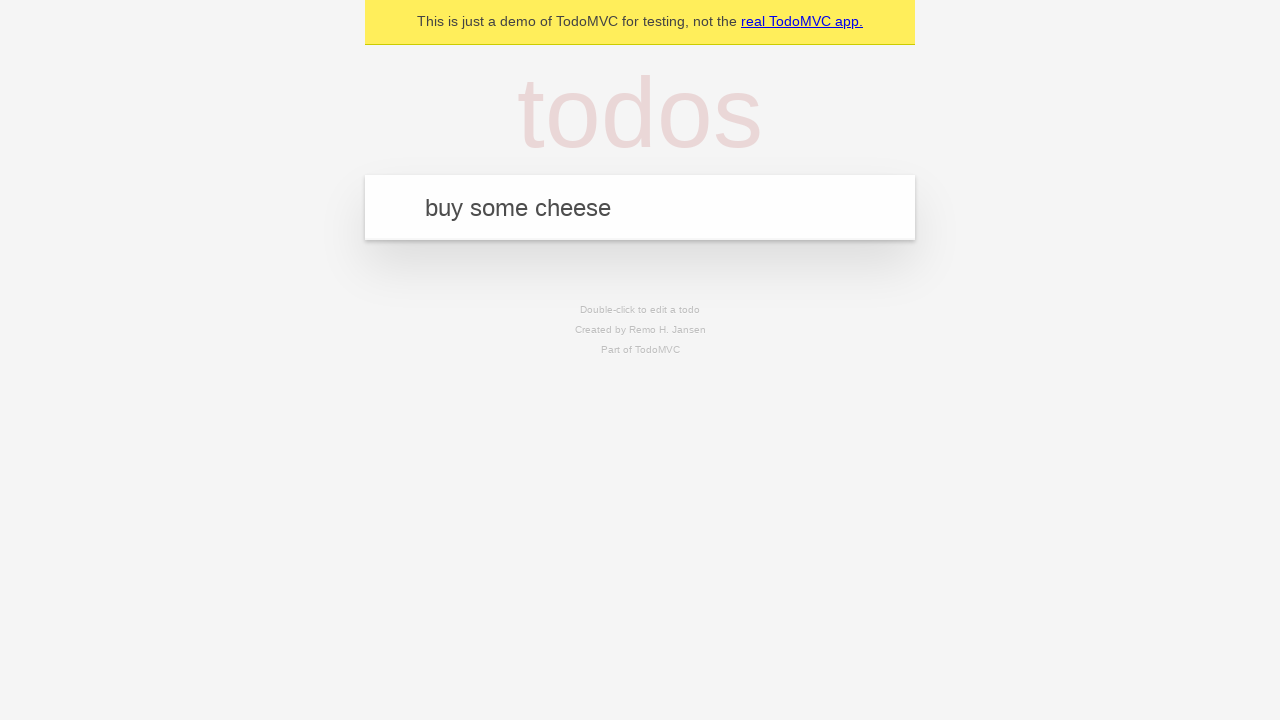

Pressed Enter to create todo 'buy some cheese' on internal:attr=[placeholder="What needs to be done?"i]
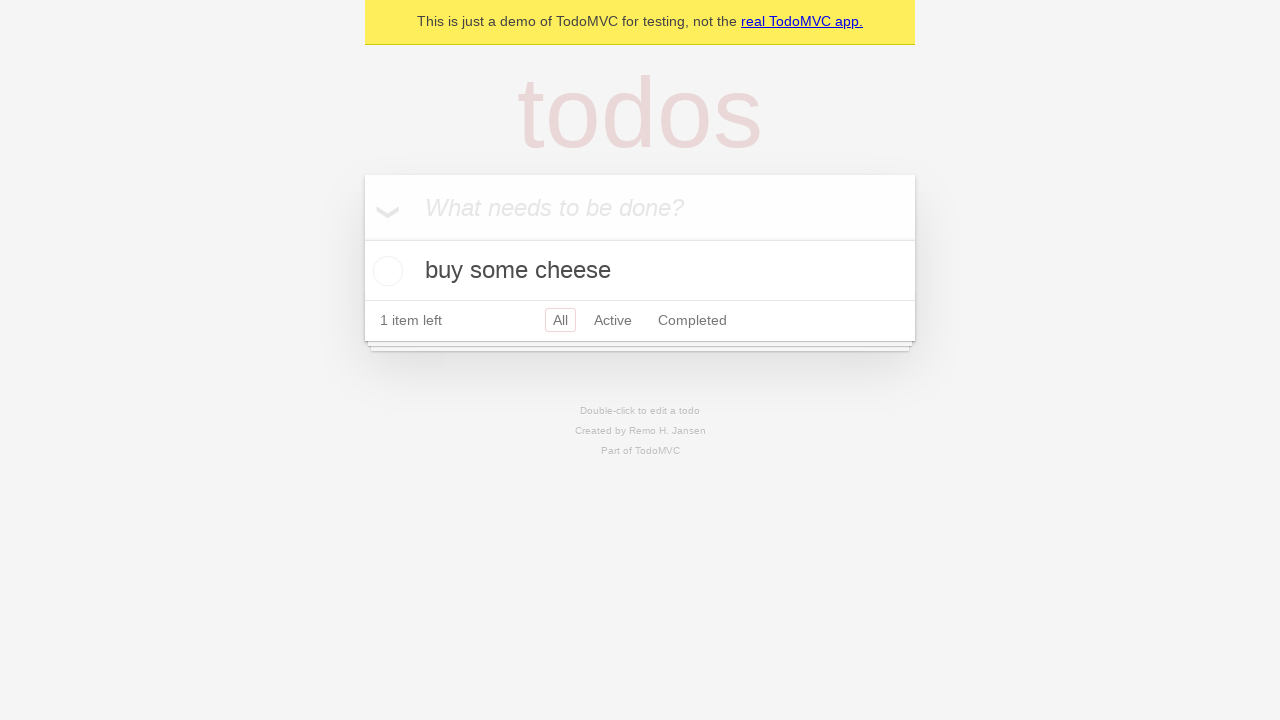

Filled todo input with 'feed the cat' on internal:attr=[placeholder="What needs to be done?"i]
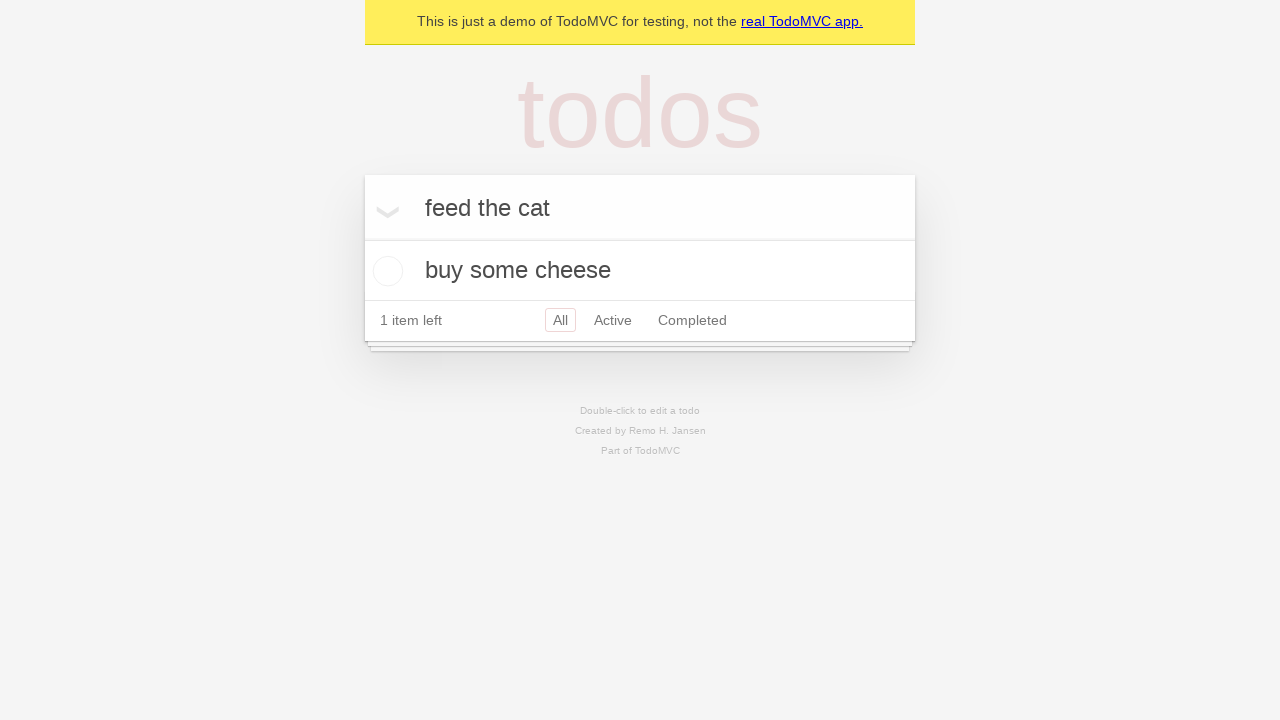

Pressed Enter to create todo 'feed the cat' on internal:attr=[placeholder="What needs to be done?"i]
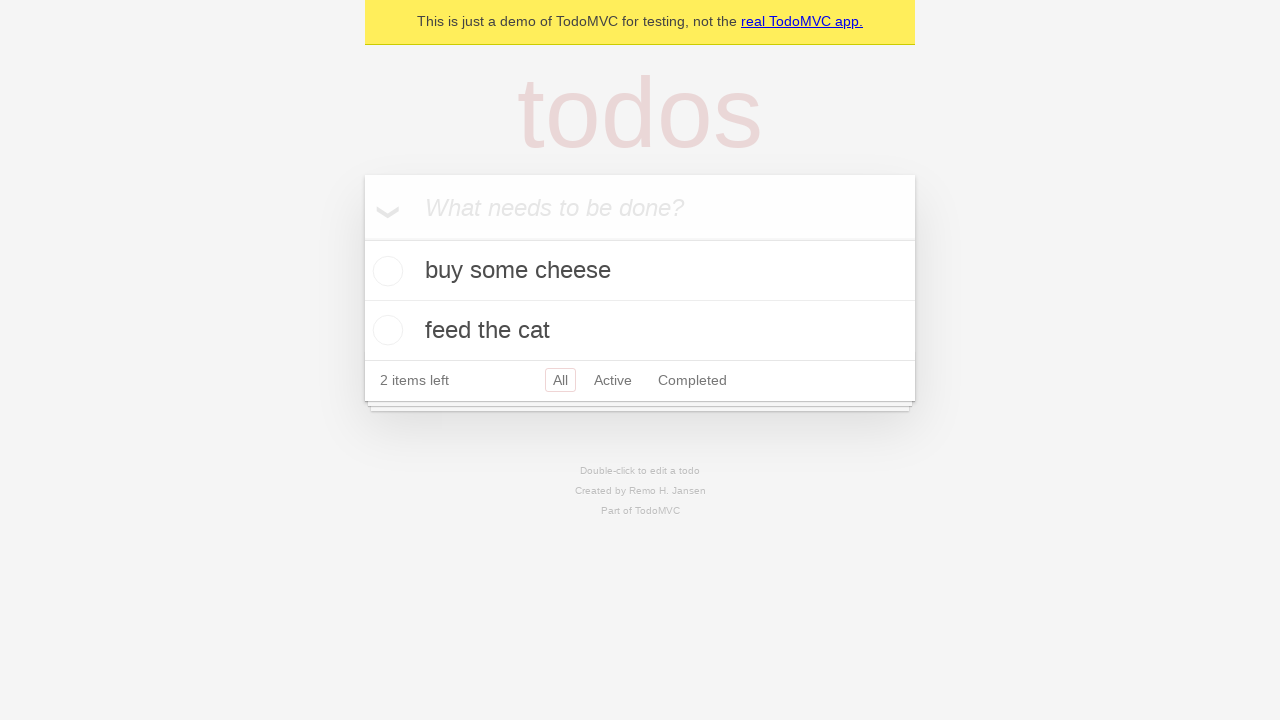

Waited for second todo item to be added to the DOM
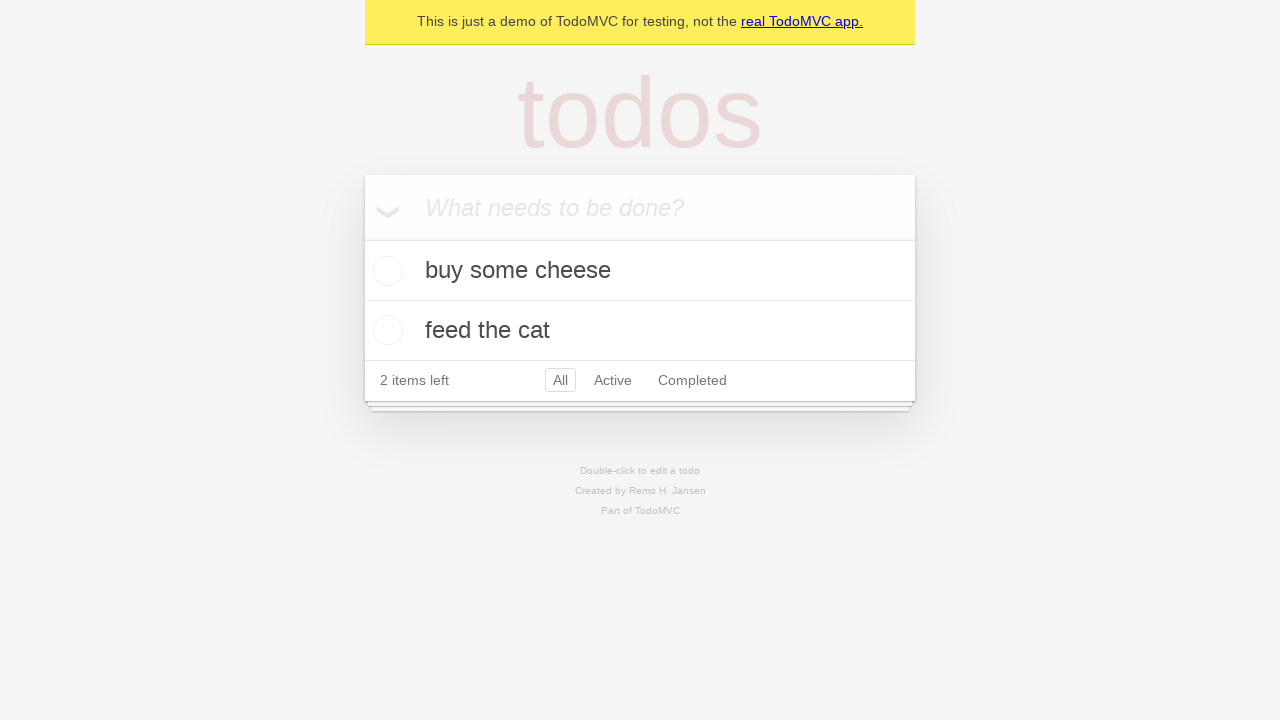

Located all todo items
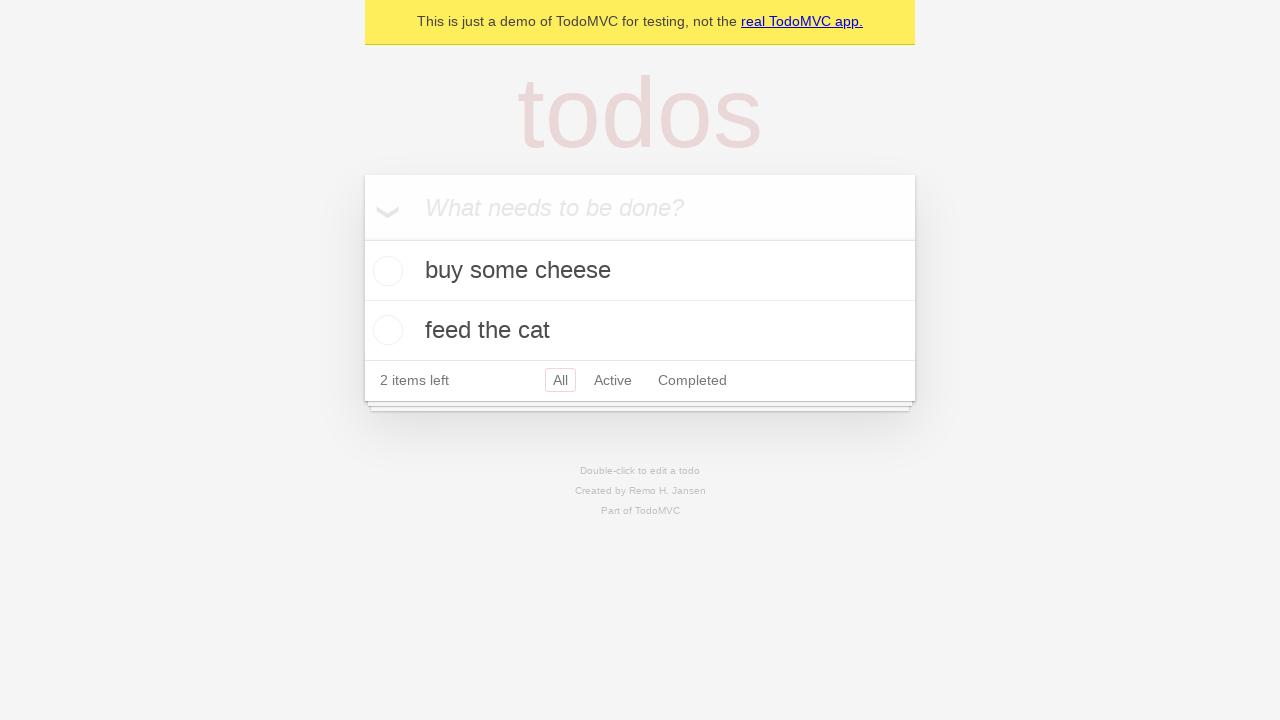

Located checkbox for first todo item
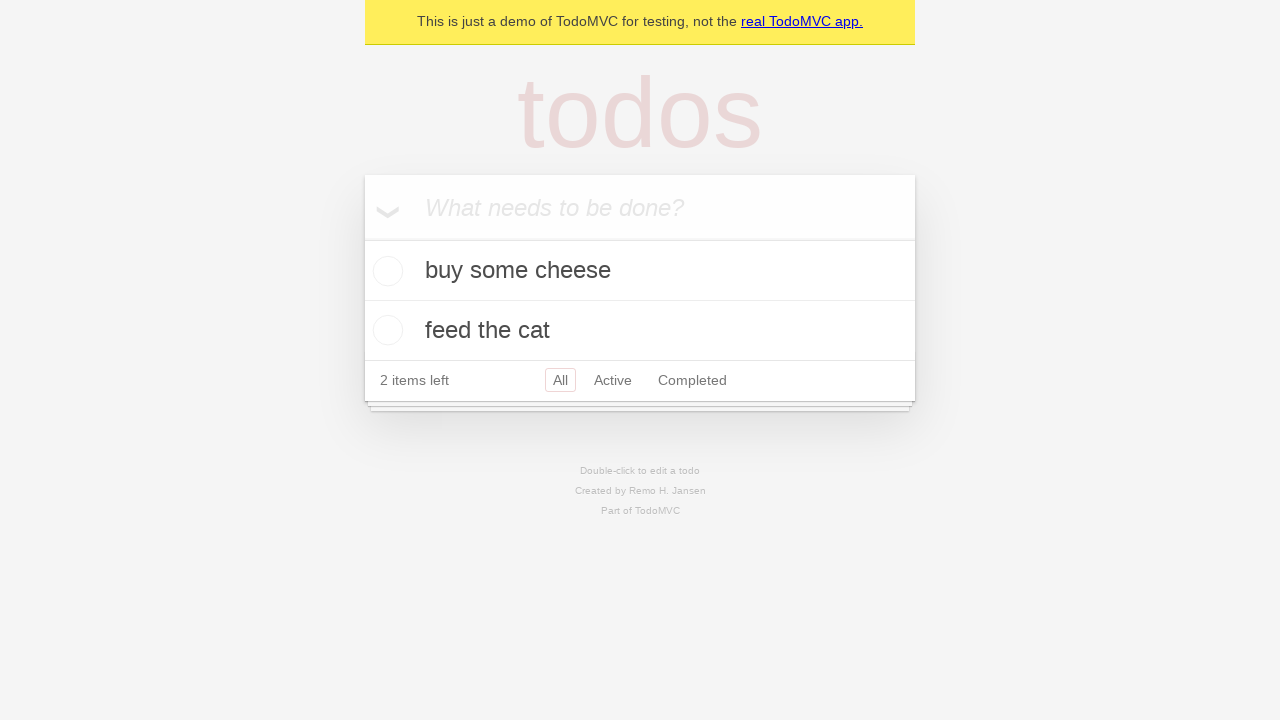

Checked the first todo item at (385, 271) on internal:testid=[data-testid="todo-item"s] >> nth=0 >> internal:role=checkbox
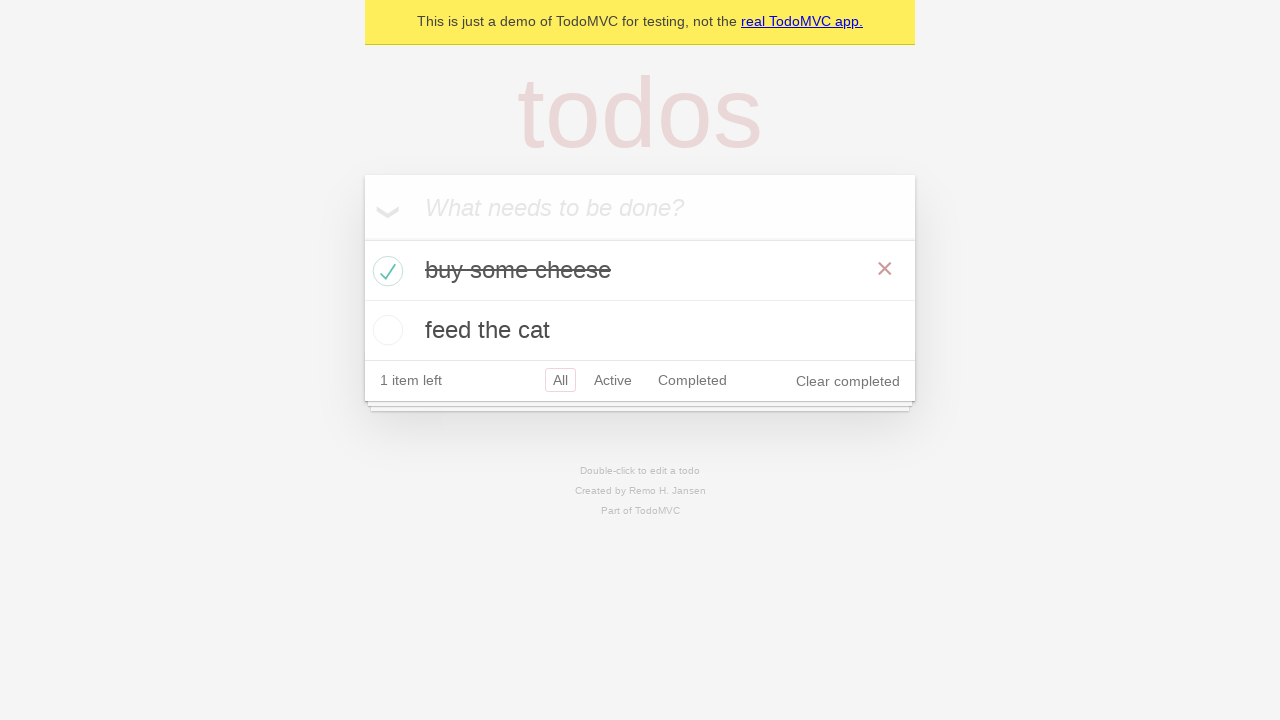

Waited for first todo item to show completed state
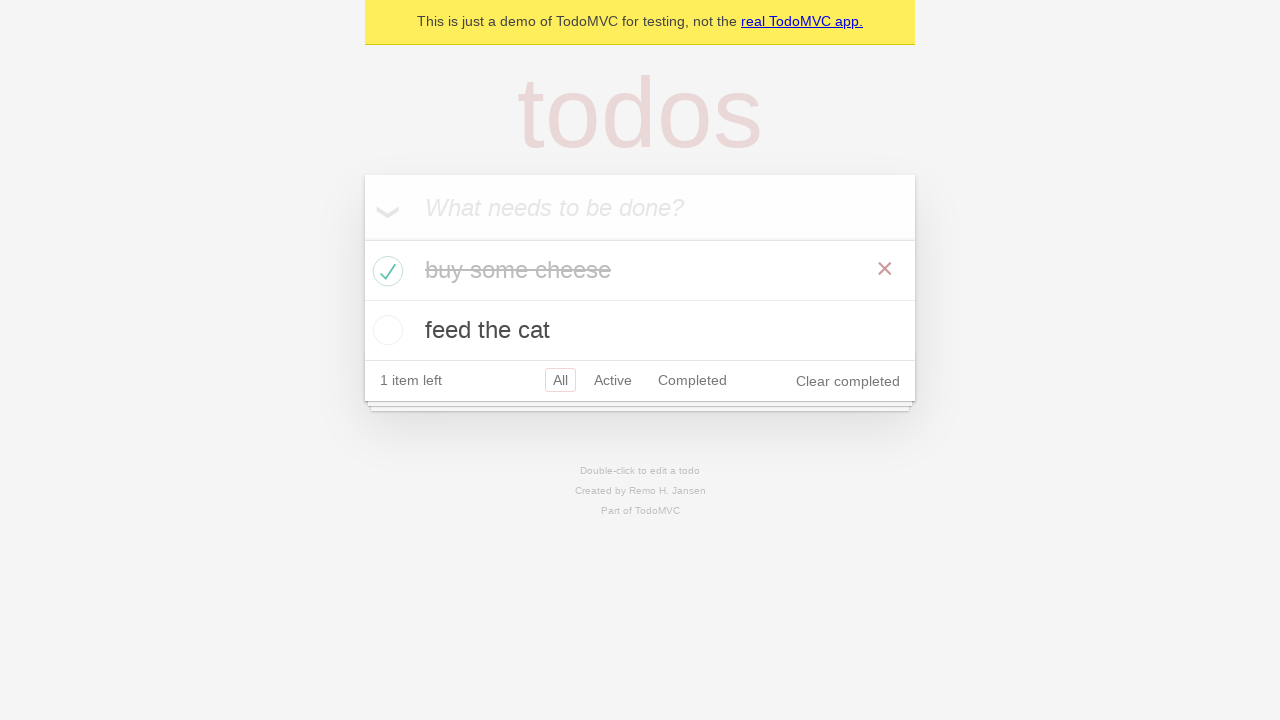

Reloaded the page to test data persistence
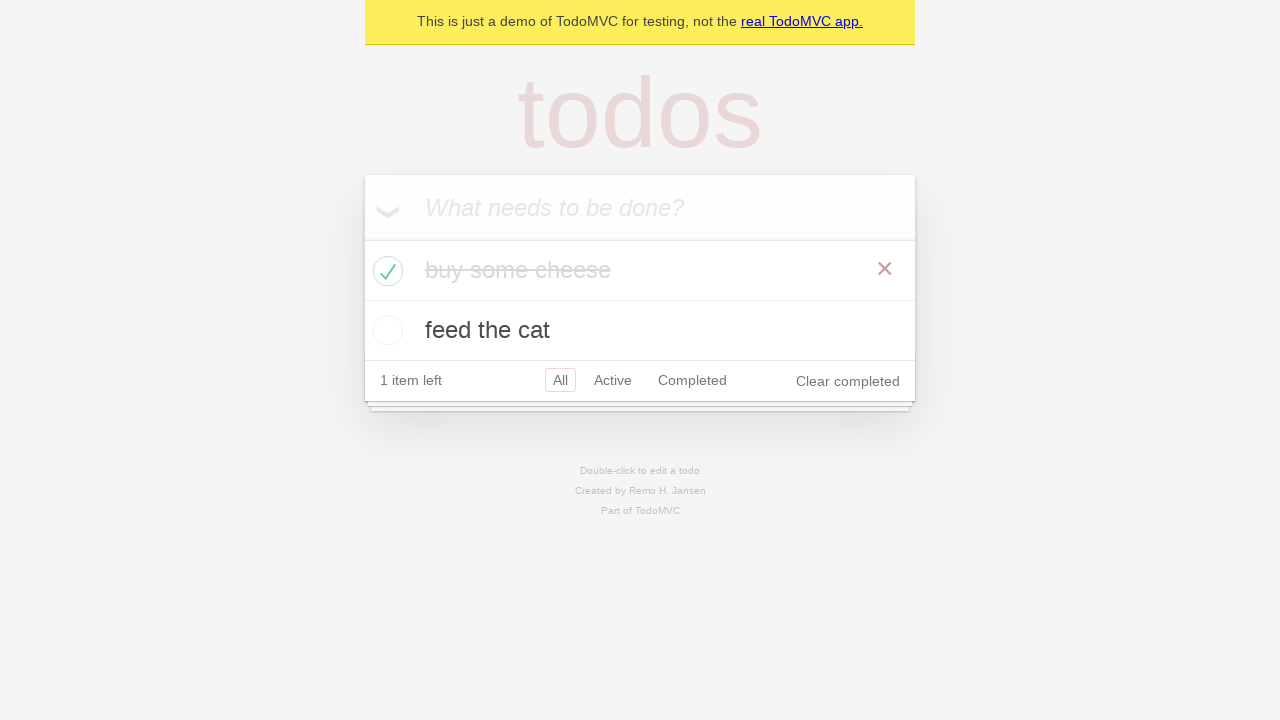

Verified second todo item is present after page reload
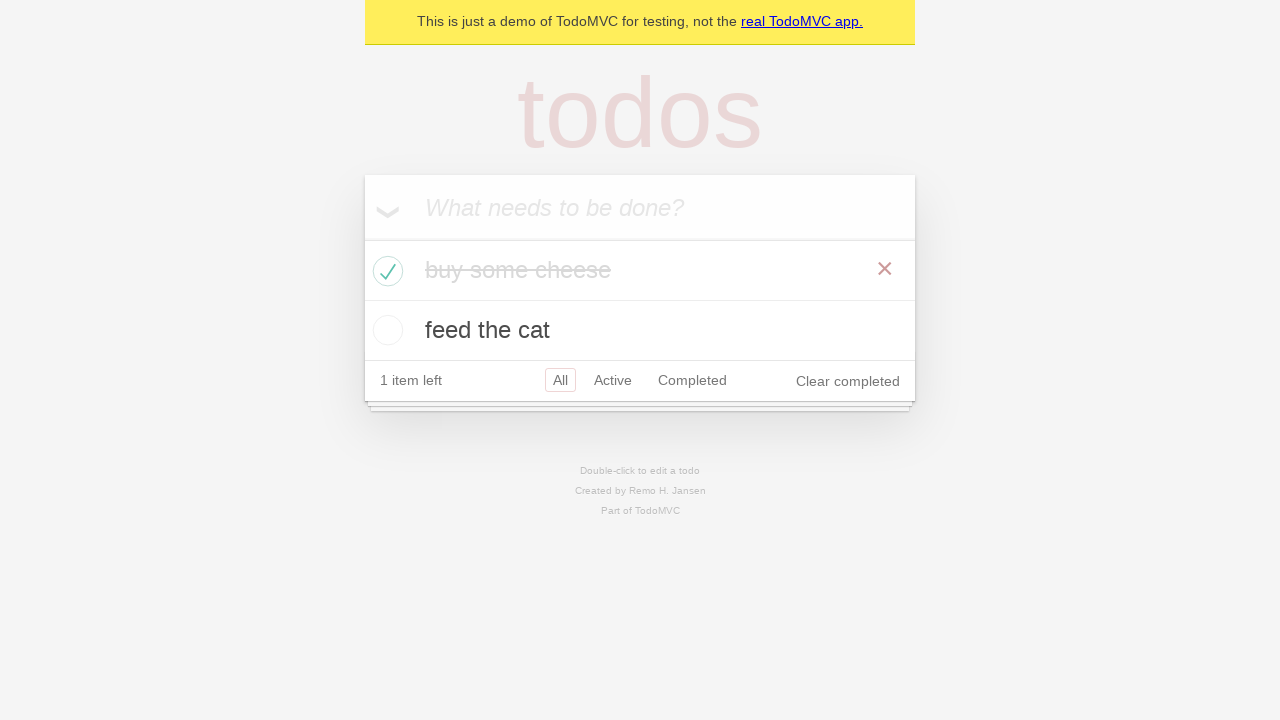

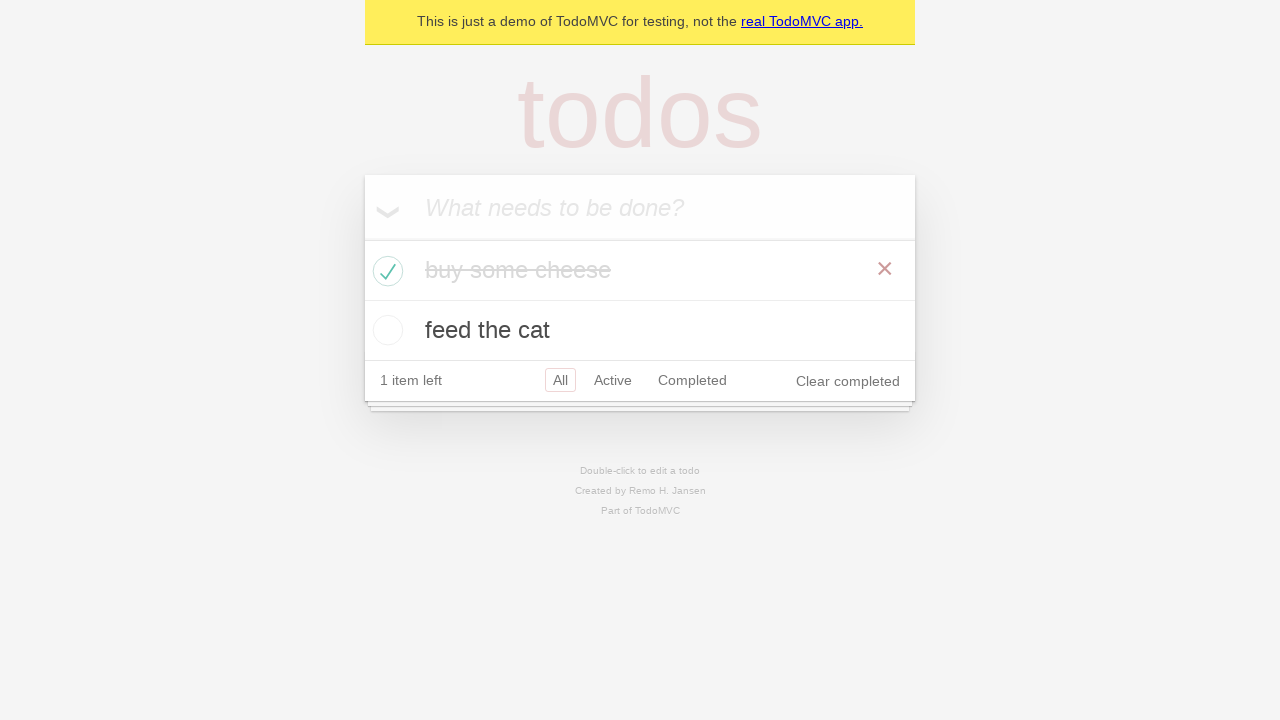